Tests an explicit wait scenario where the script waits for a price to change to $100, then clicks a book button, calculates a mathematical value based on displayed input, fills in the answer, and submits the form.

Starting URL: https://suninjuly.github.io/explicit_wait2.html

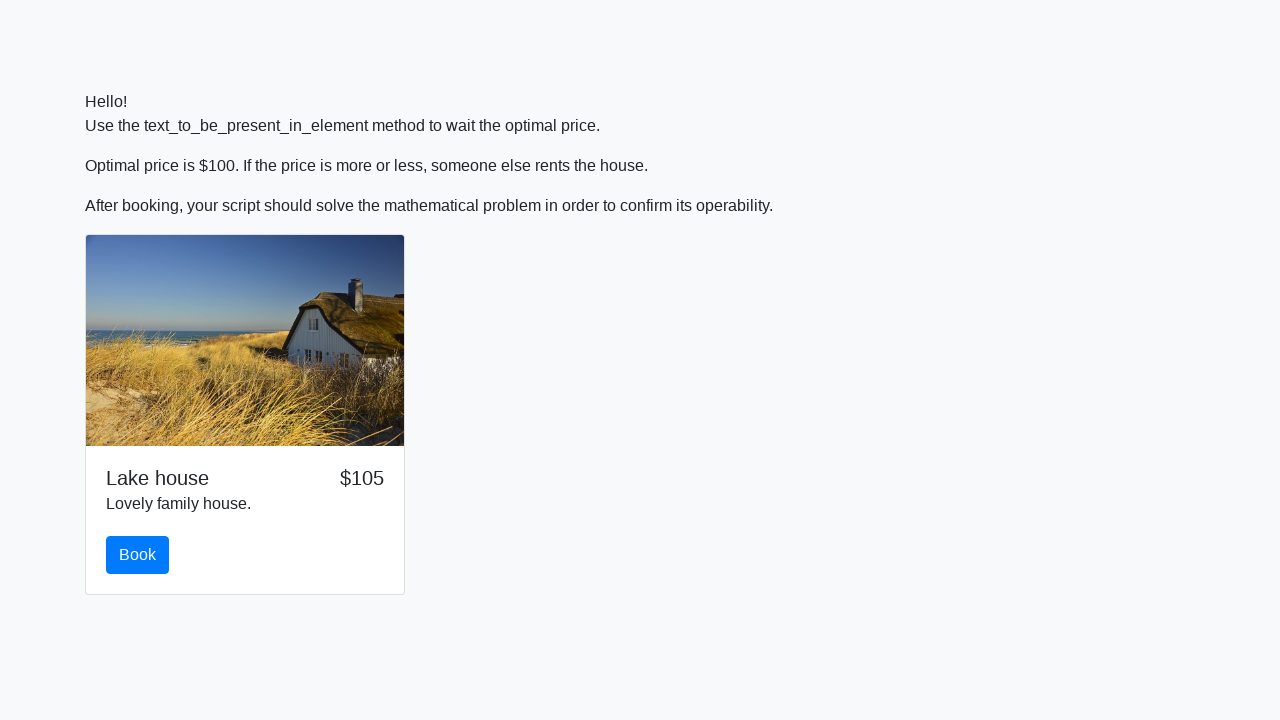

Waited for price to change to $100
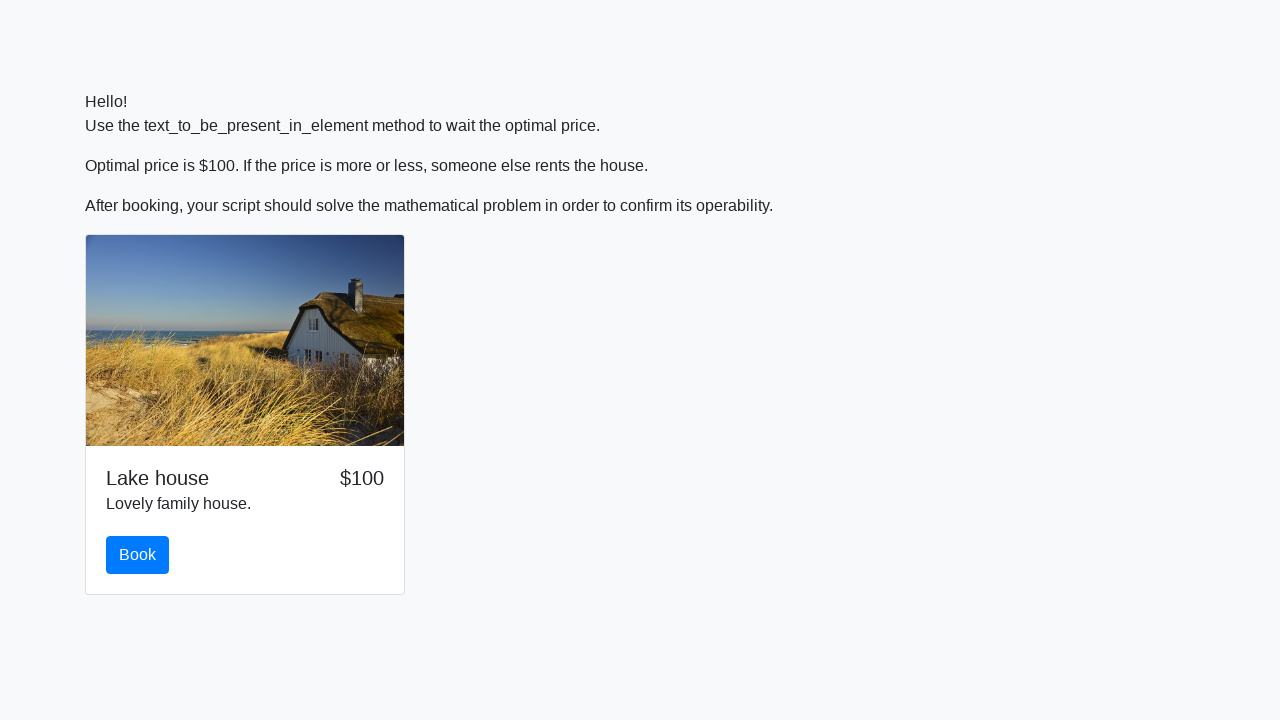

Clicked the book button at (138, 555) on #book
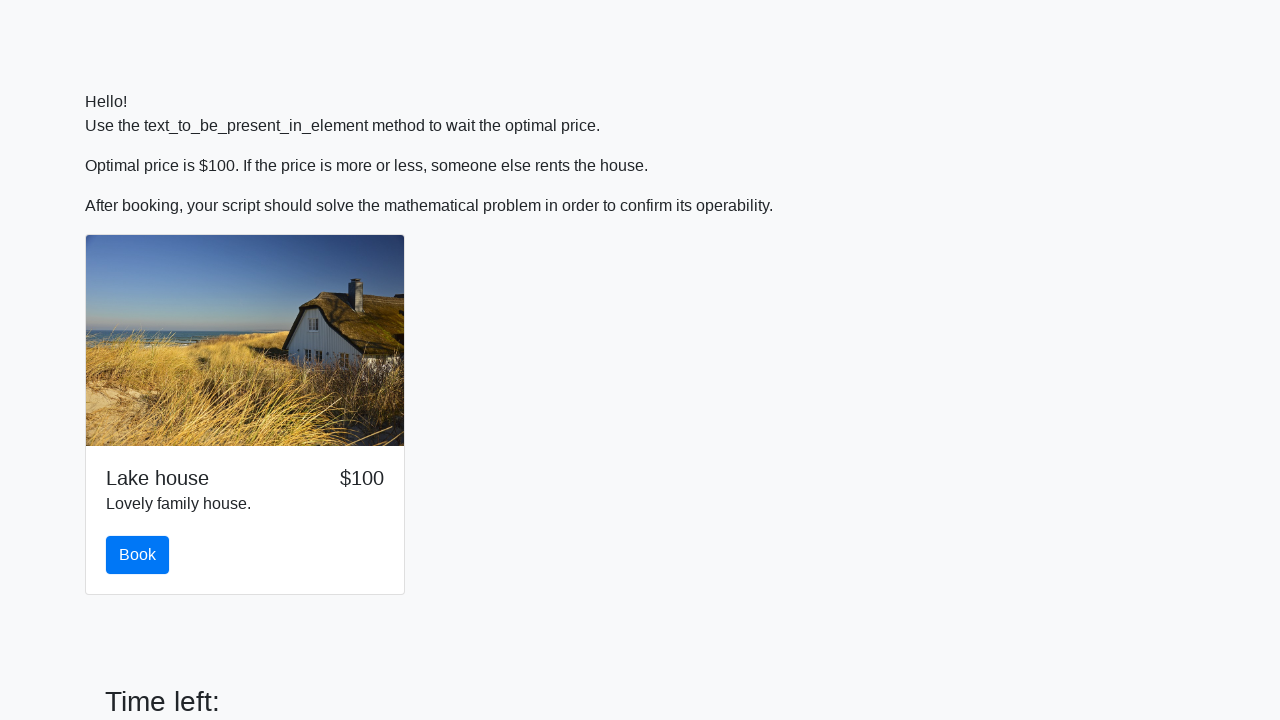

Retrieved input value: 979
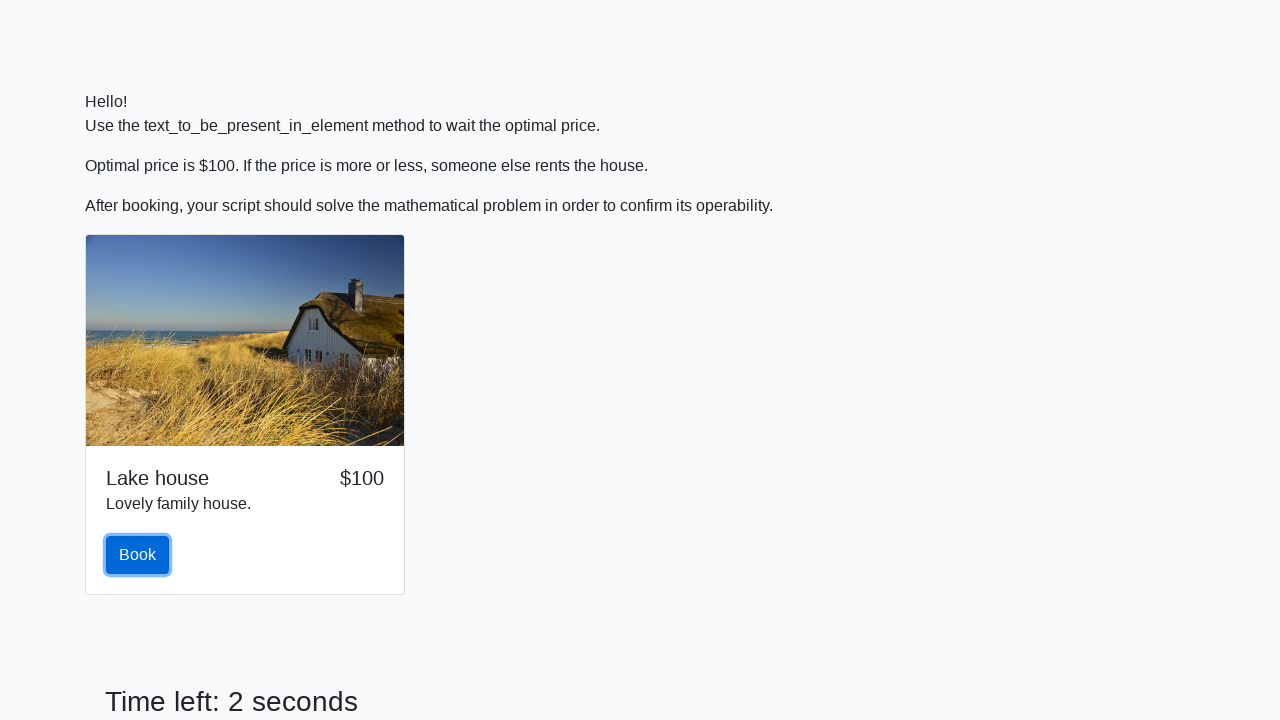

Calculated mathematical answer: 2.4052395944354115
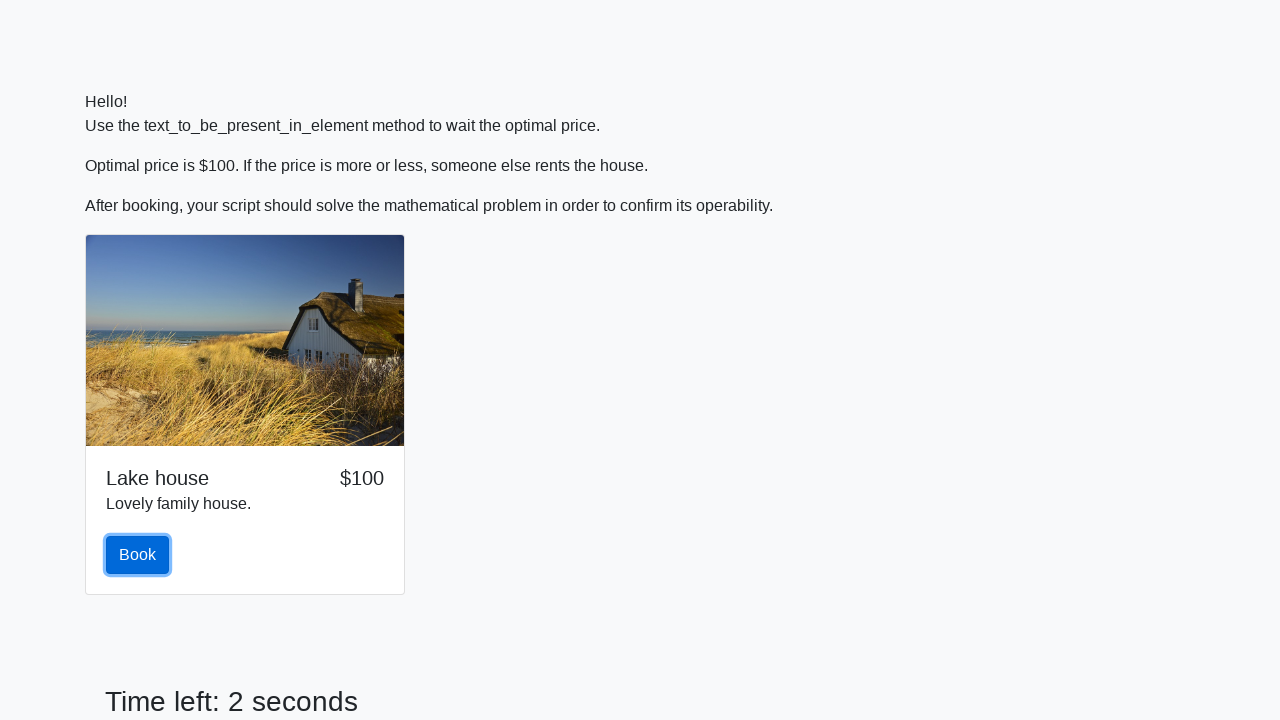

Filled answer field with calculated value: 2.4052395944354115 on #answer
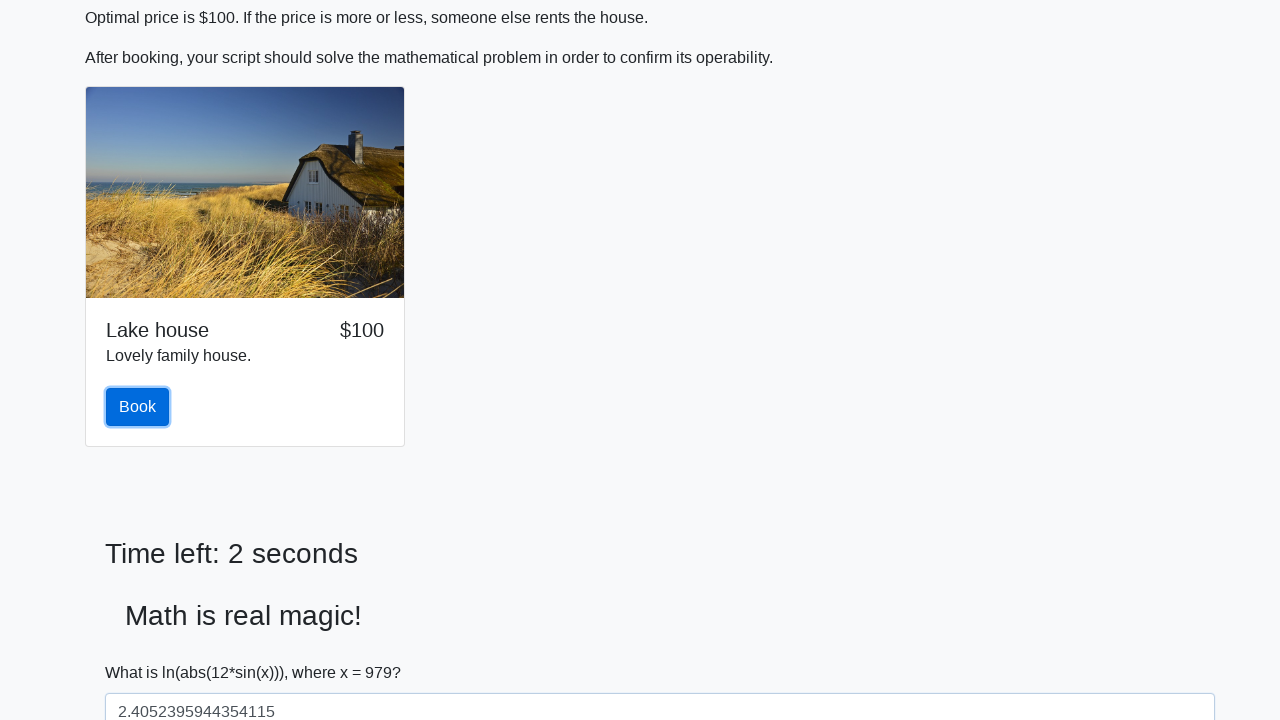

Clicked the Submit button at (143, 651) on xpath=//button[text()='Submit']
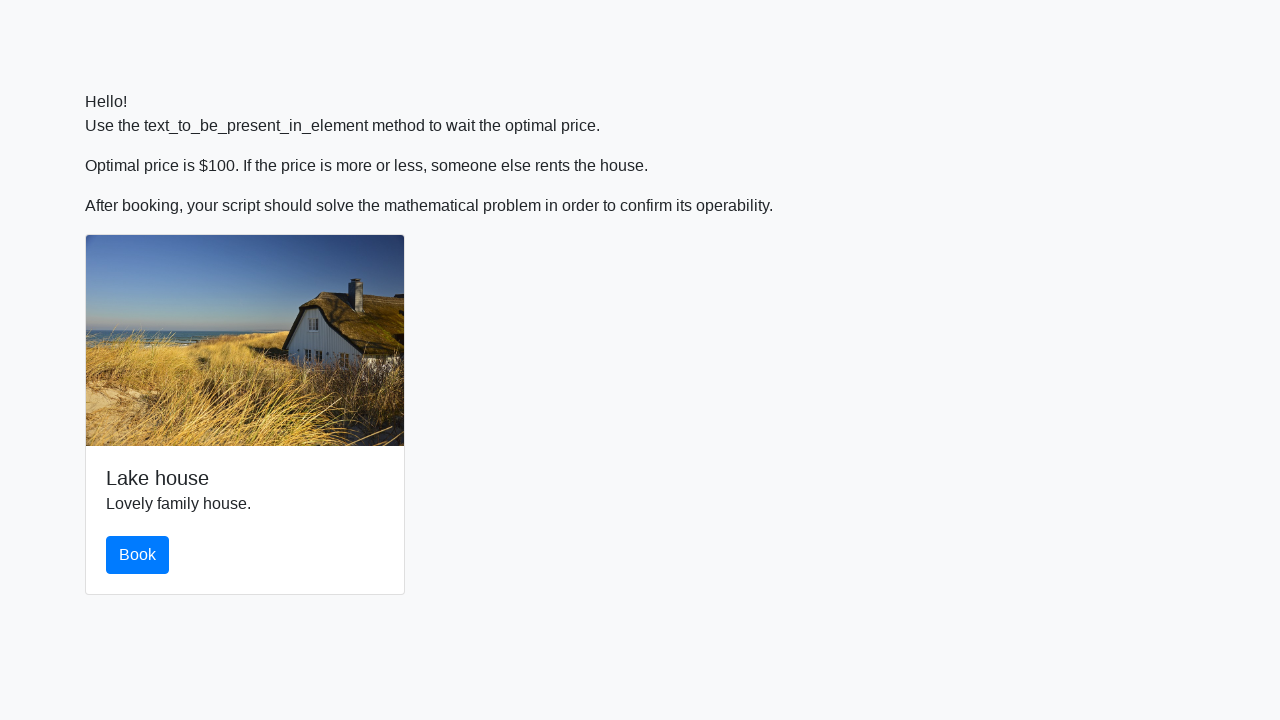

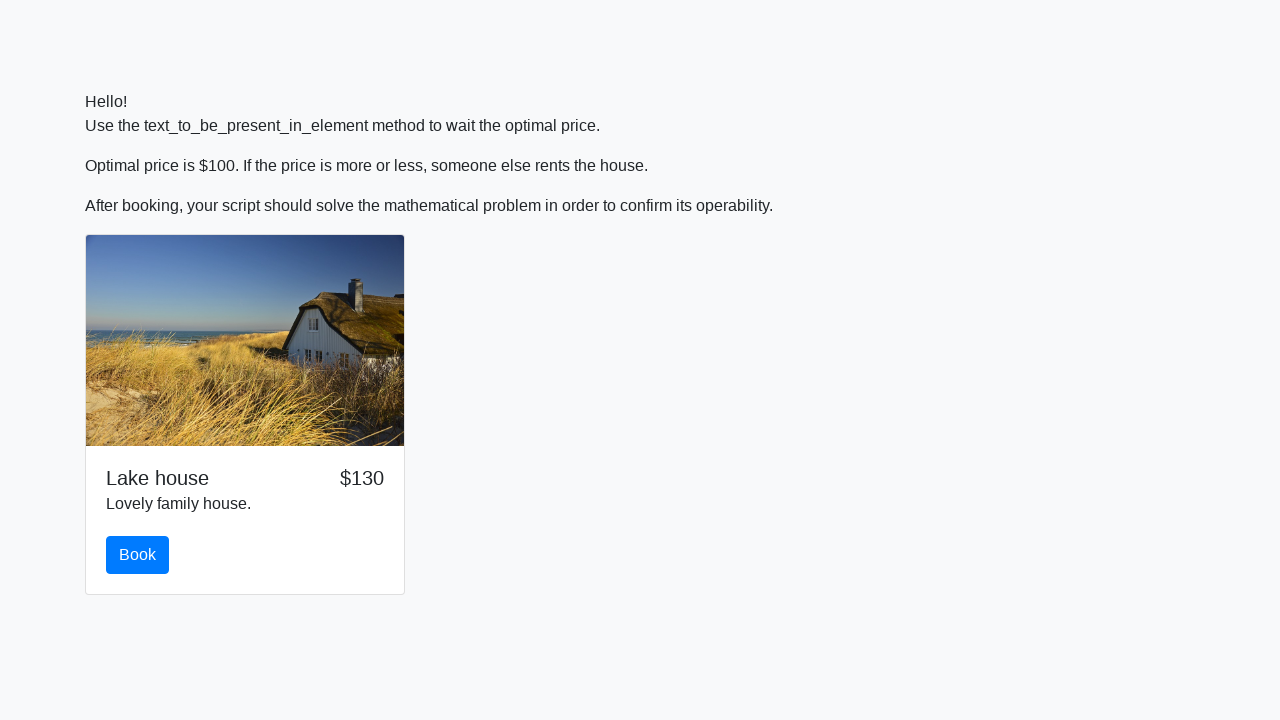